Tests dropdown selection functionality by selecting different options from a dropdown menu

Starting URL: https://the-internet.herokuapp.com/dropdown

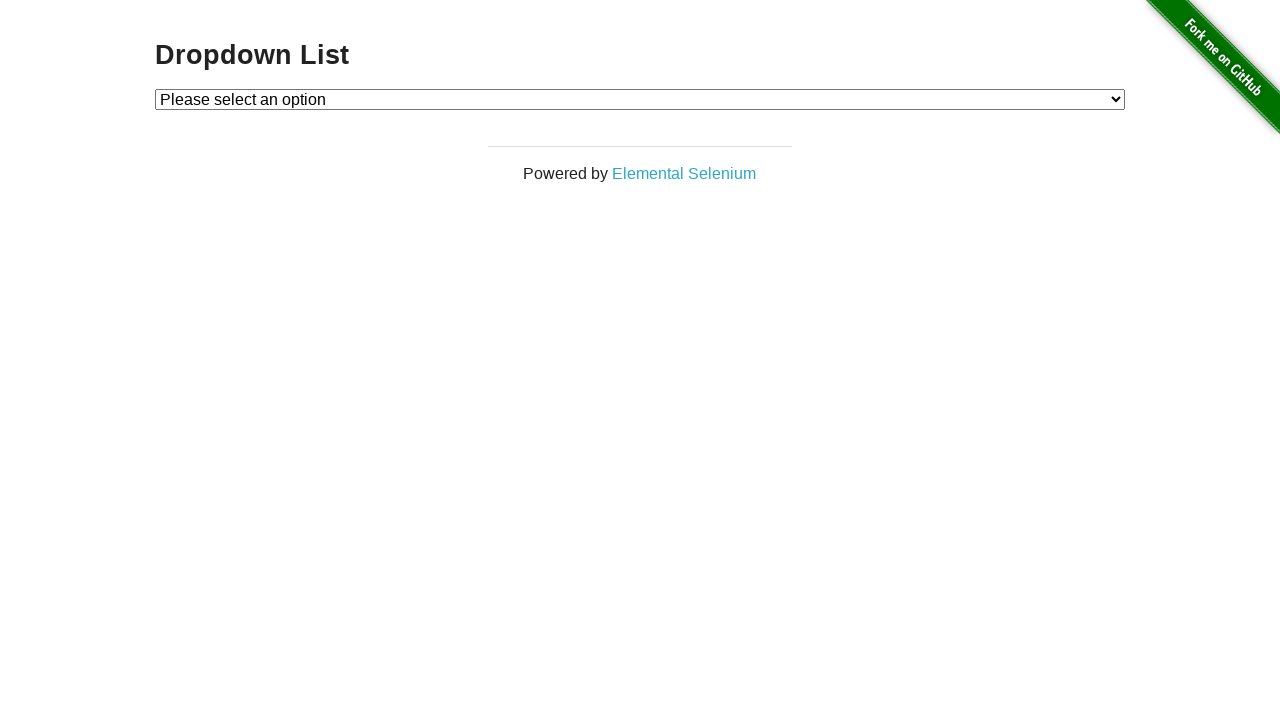

Navigated to dropdown selection test page
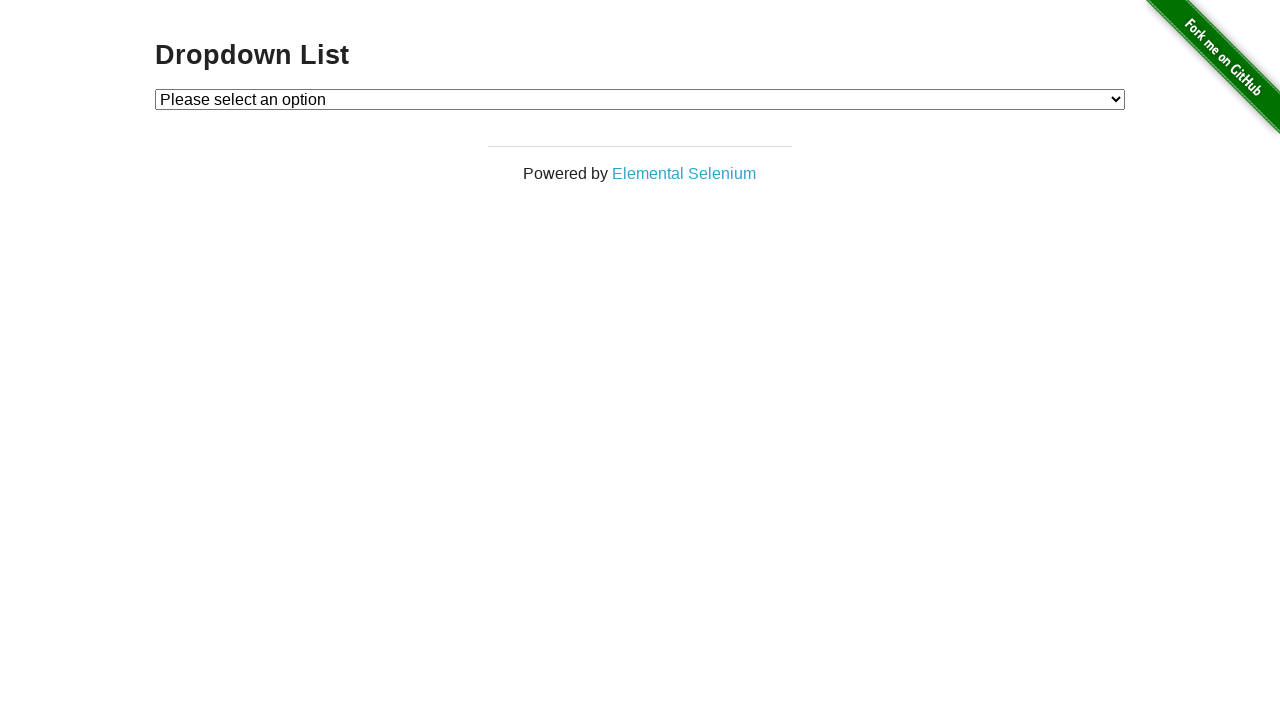

Selected Option 1 from dropdown menu on #dropdown
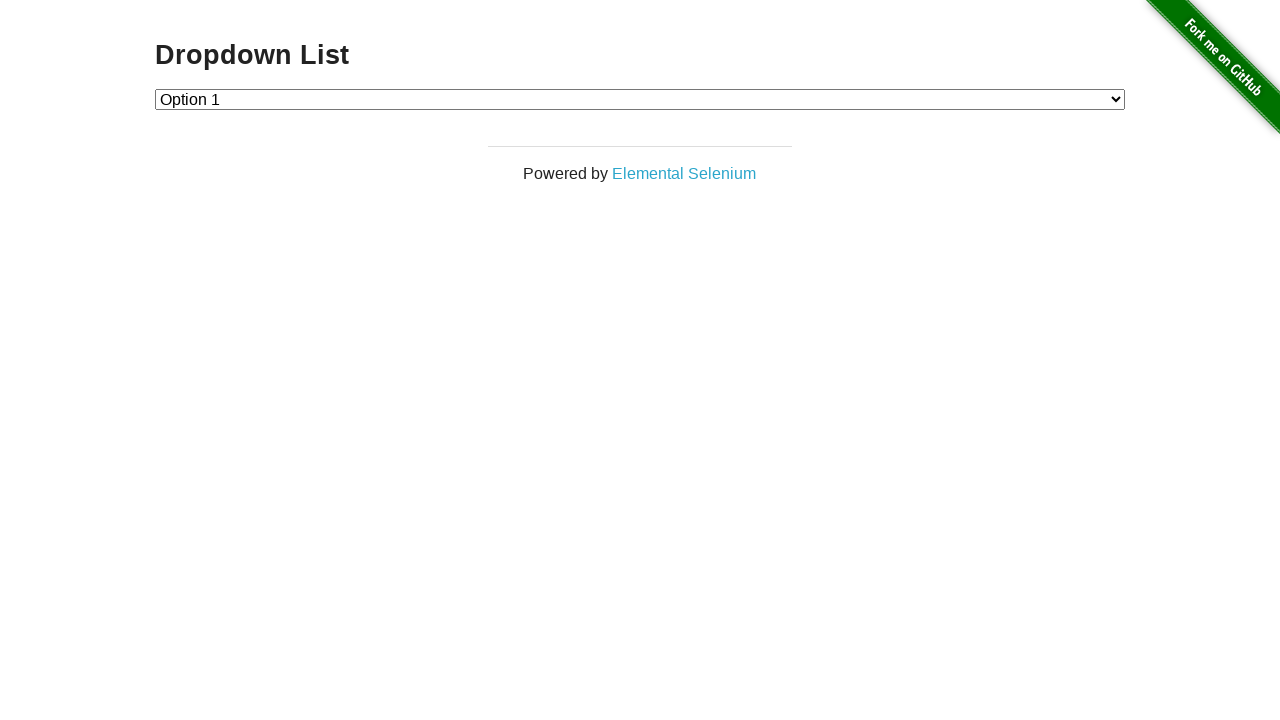

Selected Option 2 from dropdown menu on #dropdown
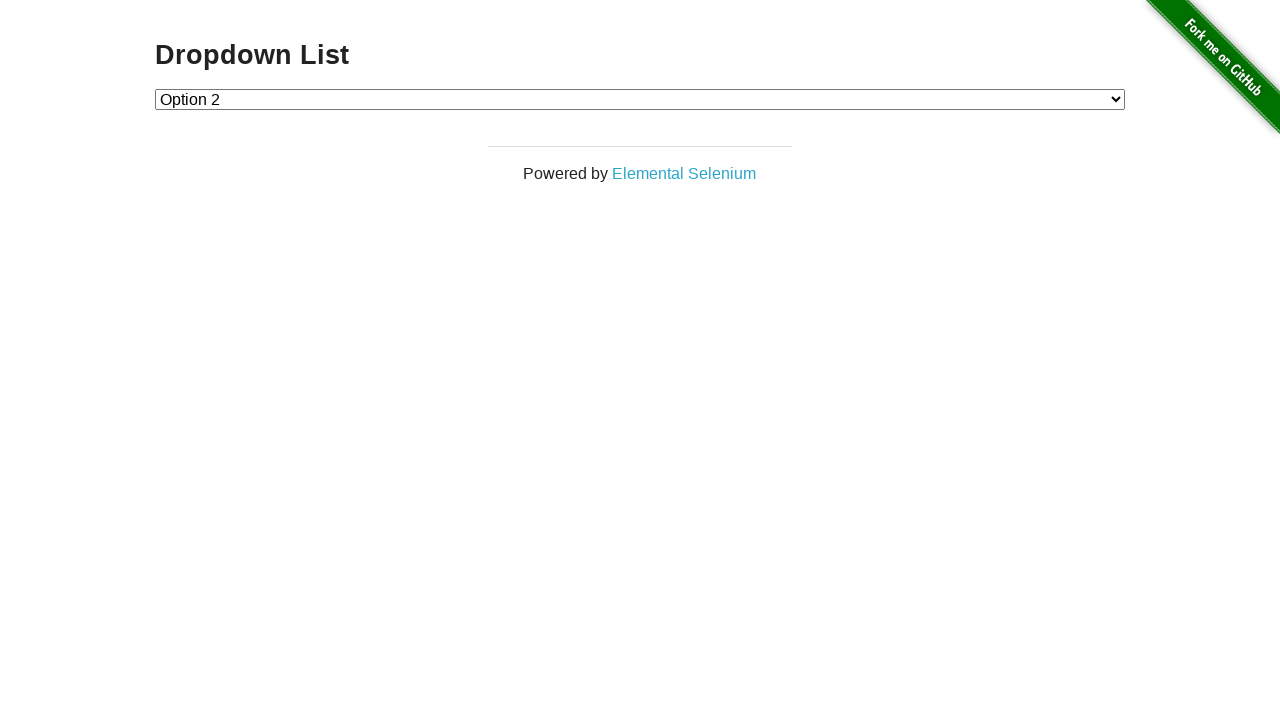

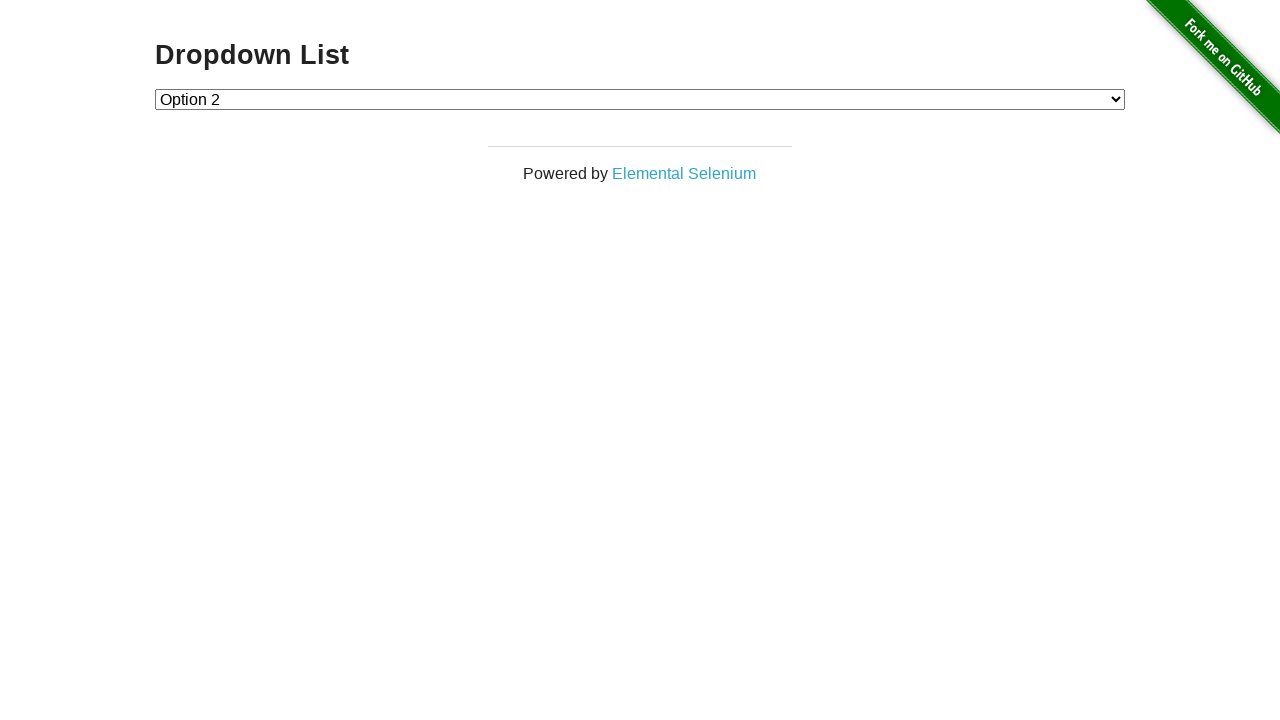